Tests various API link elements on the DemoQA links page by clicking on links that trigger different HTTP status codes (201 Created, 204 No Content, 301 Moved, 400 Bad Request, 401 Unauthorized, 403 Forbidden, 404 Not Found).

Starting URL: https://demoqa.com/links

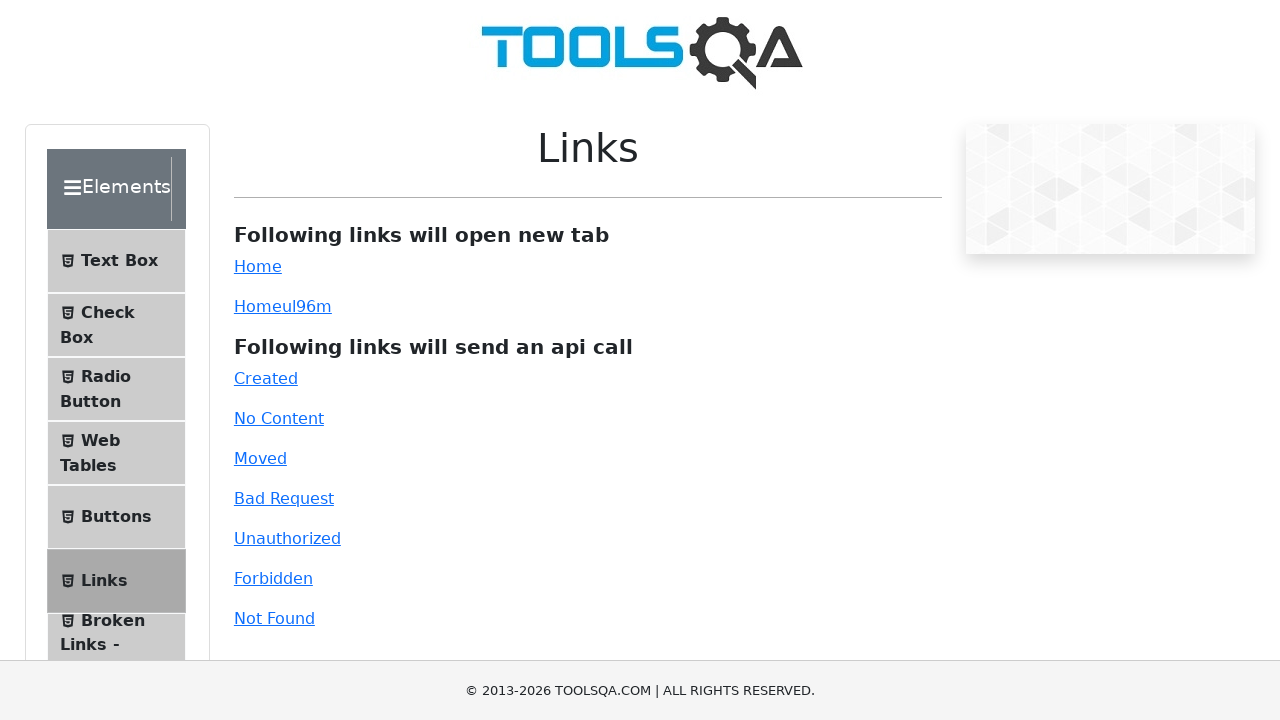

Navigated to DemoQA links page
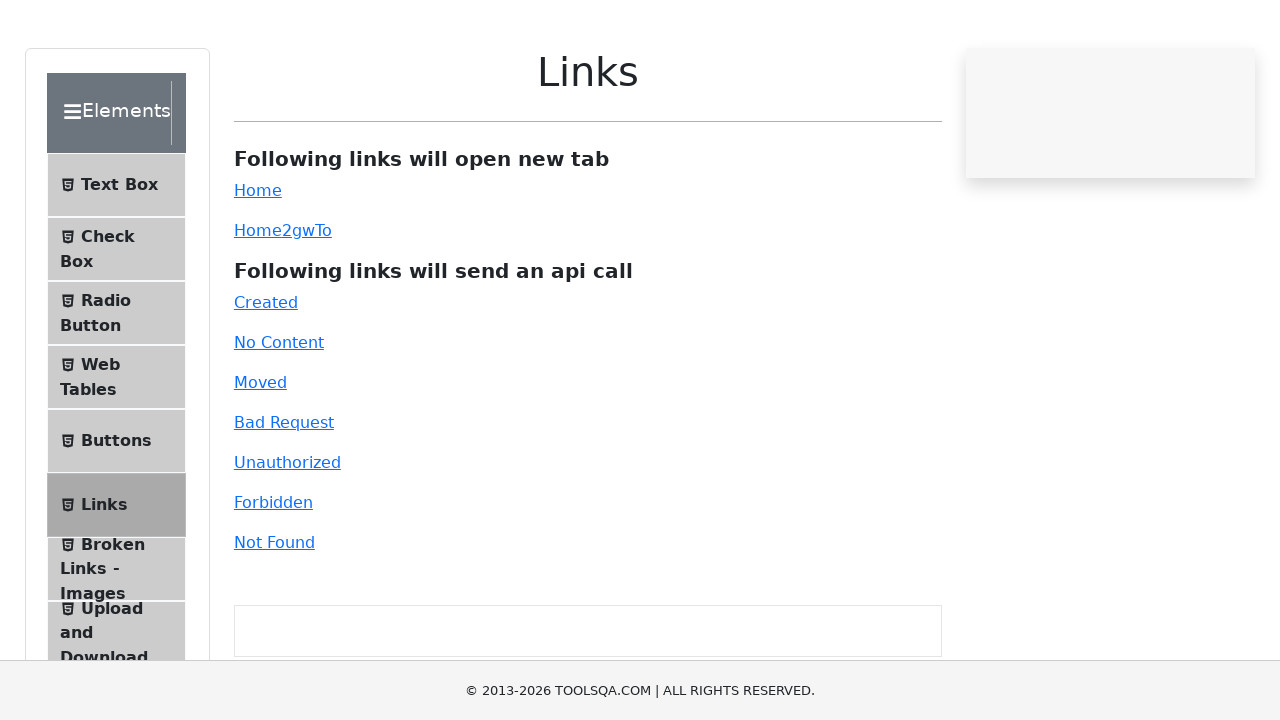

Clicked 'Created' link (201 status code) at (266, 378) on #created
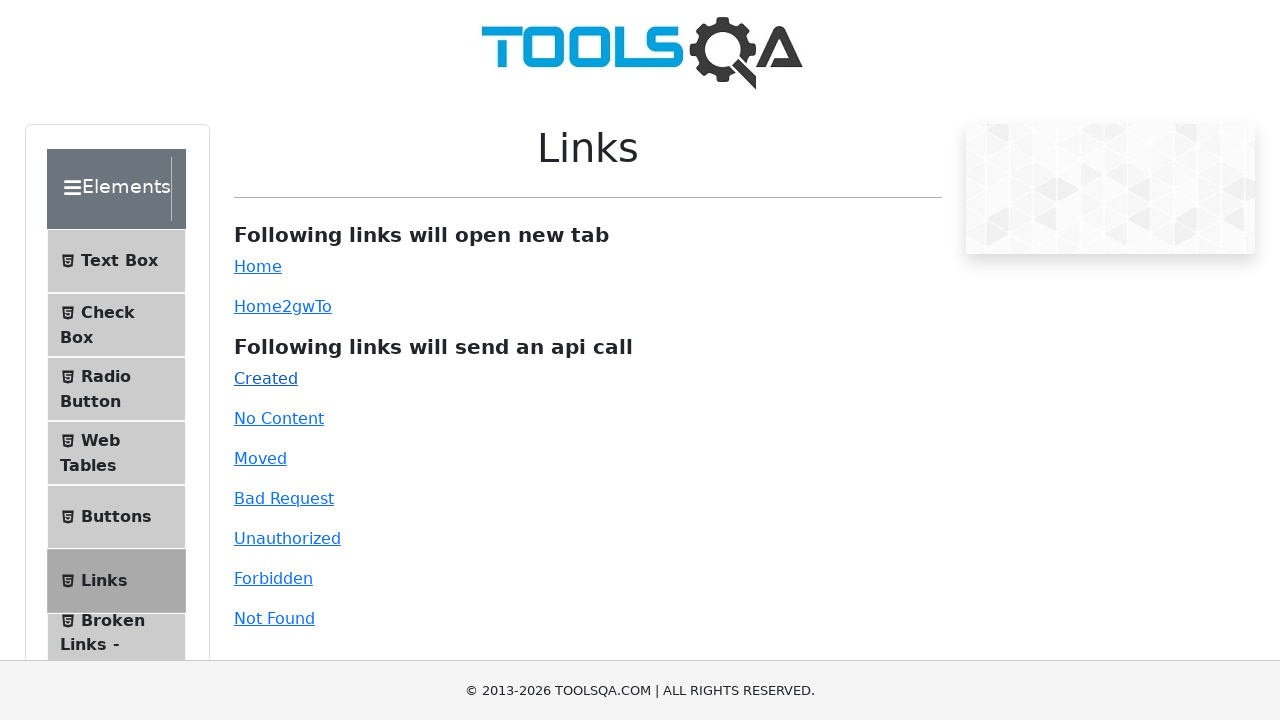

Clicked 'No Content' link (204 status code) at (279, 418) on #no-content
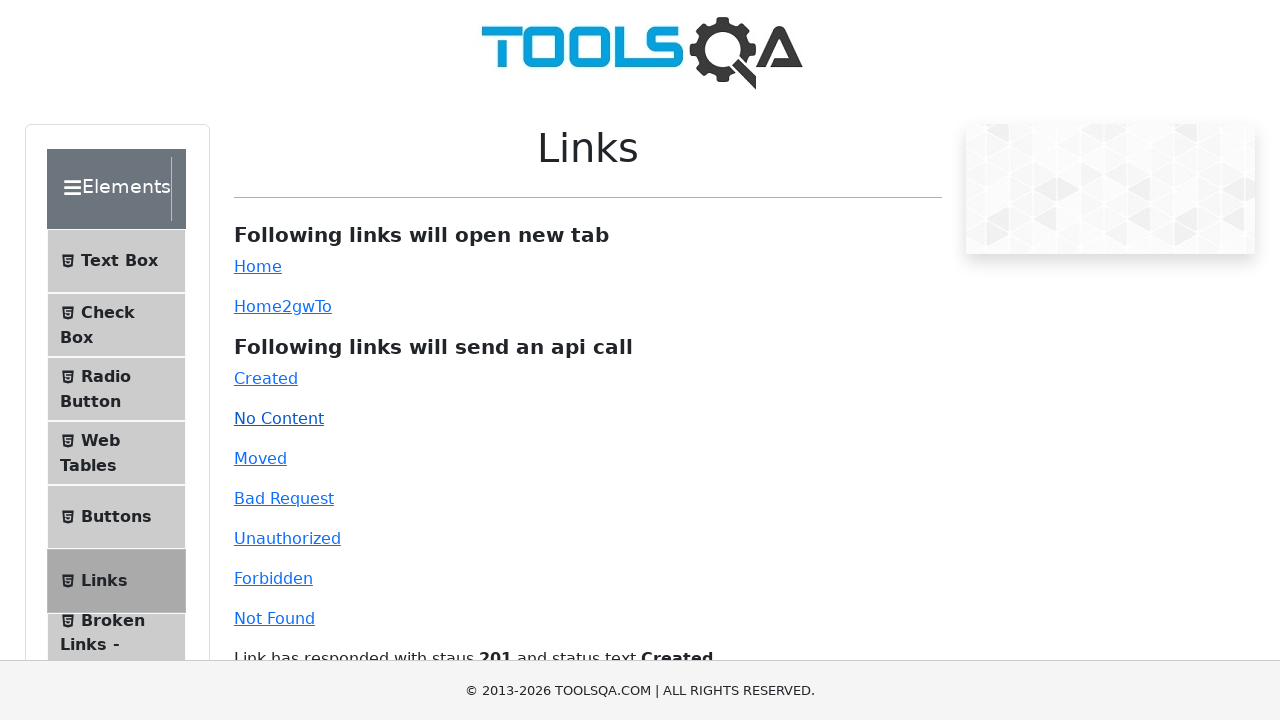

Clicked 'Moved' link (301 status code) at (260, 458) on #moved
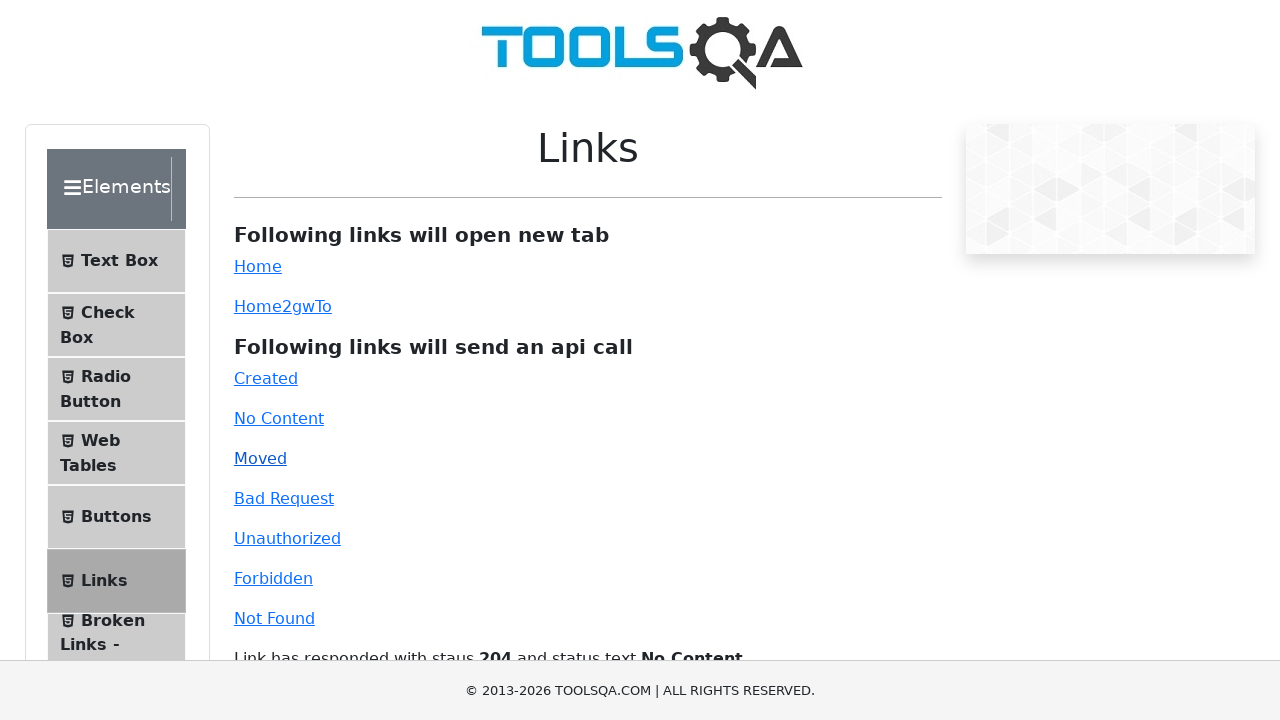

Clicked 'Bad Request' link (400 status code) at (284, 498) on #bad-request
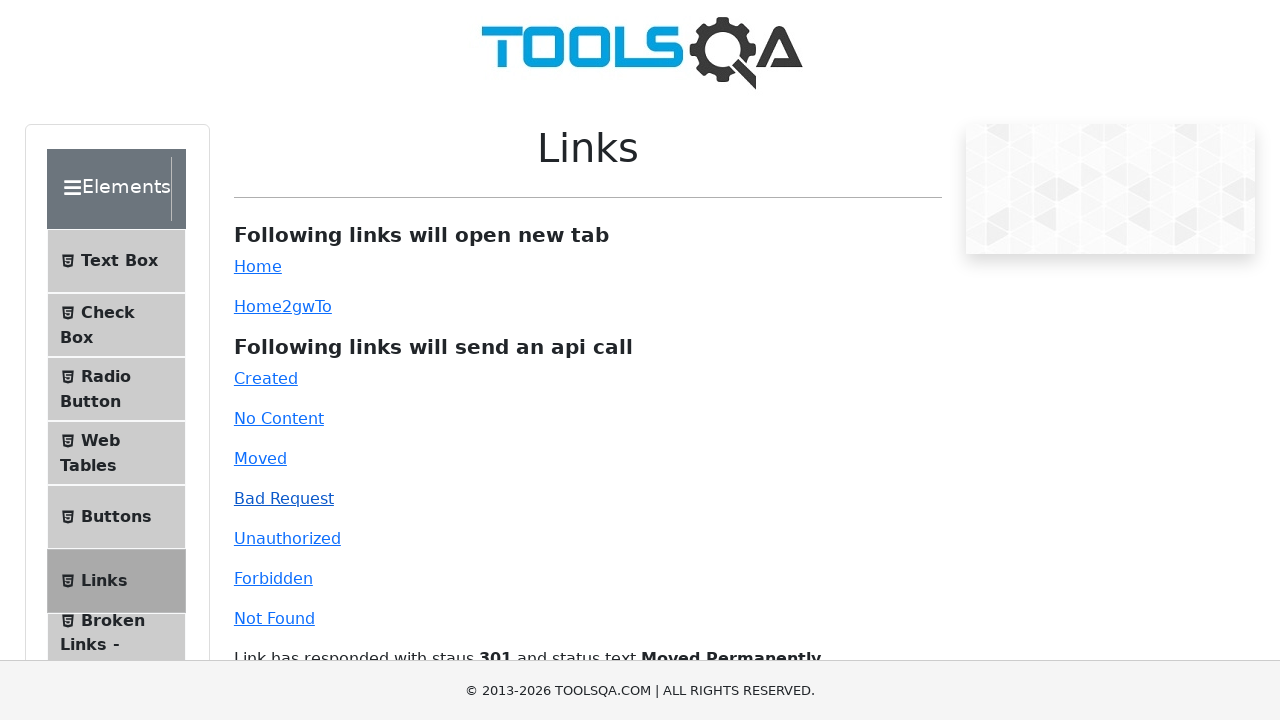

Clicked 'Unauthorized' link (401 status code) at (287, 538) on #unauthorized
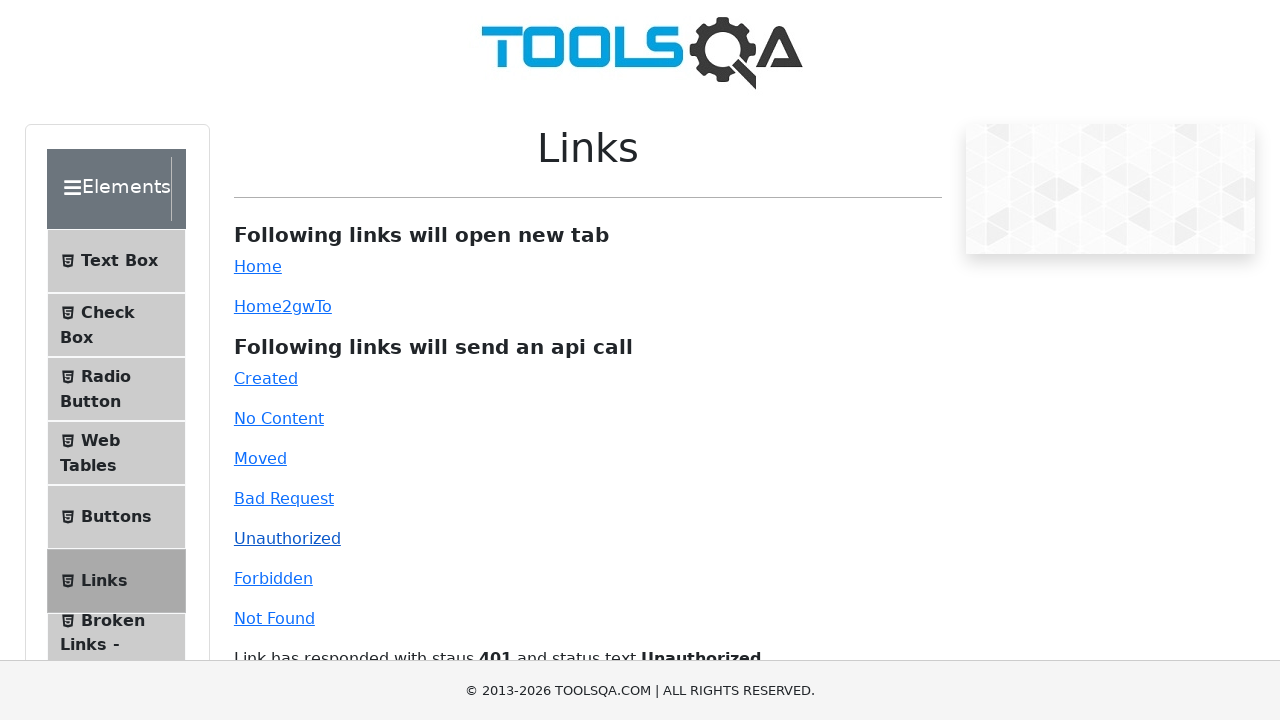

Clicked 'Forbidden' link (403 status code) at (273, 578) on #forbidden
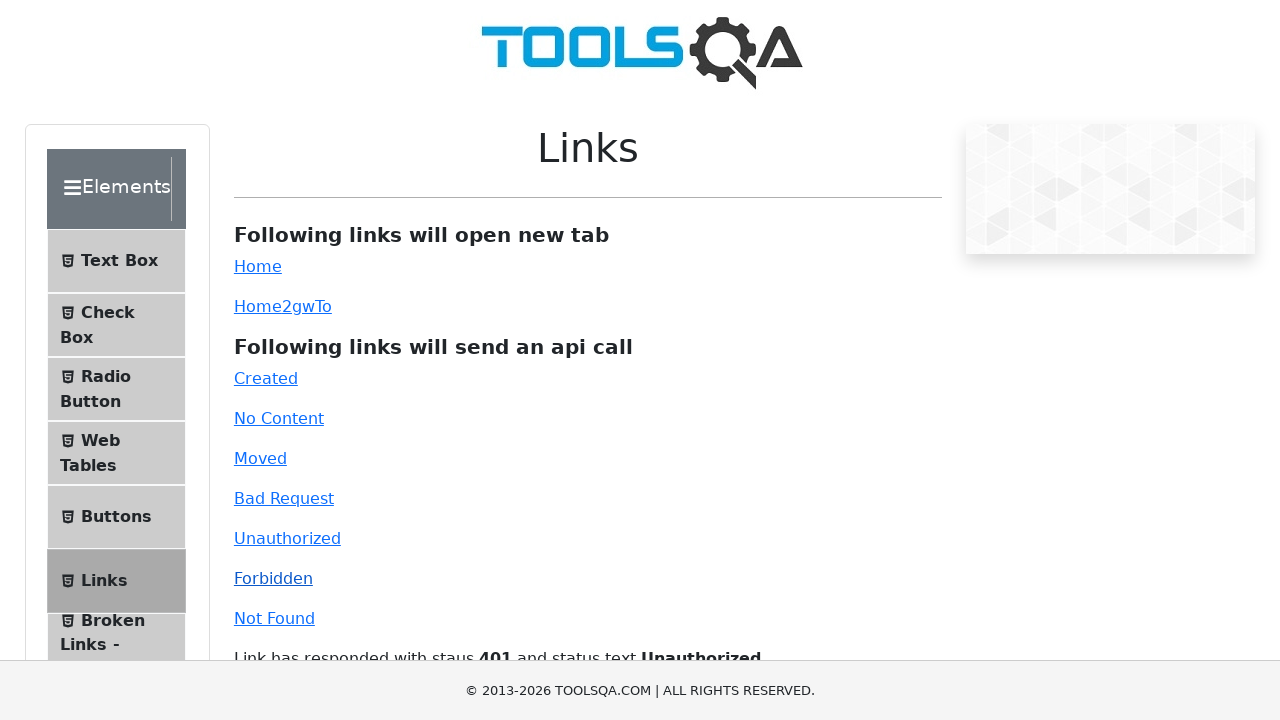

Clicked 'Not Found' link (404 status code) at (274, 618) on #invalid-url
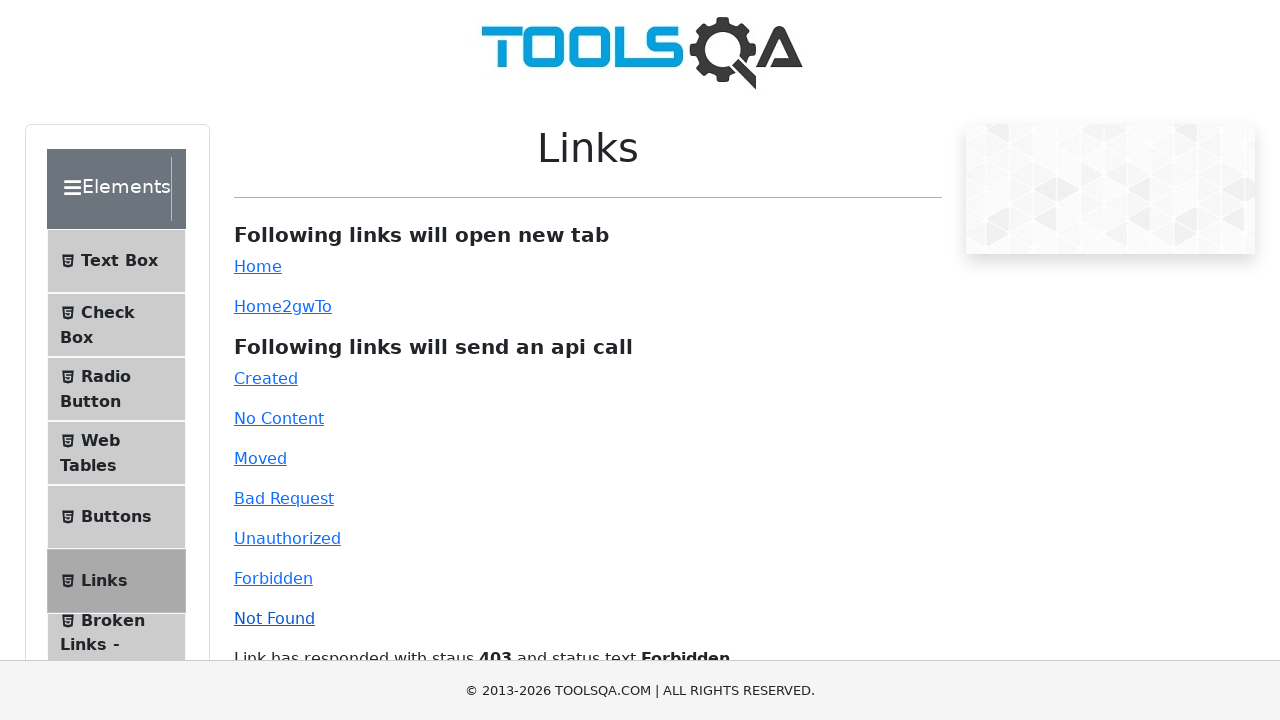

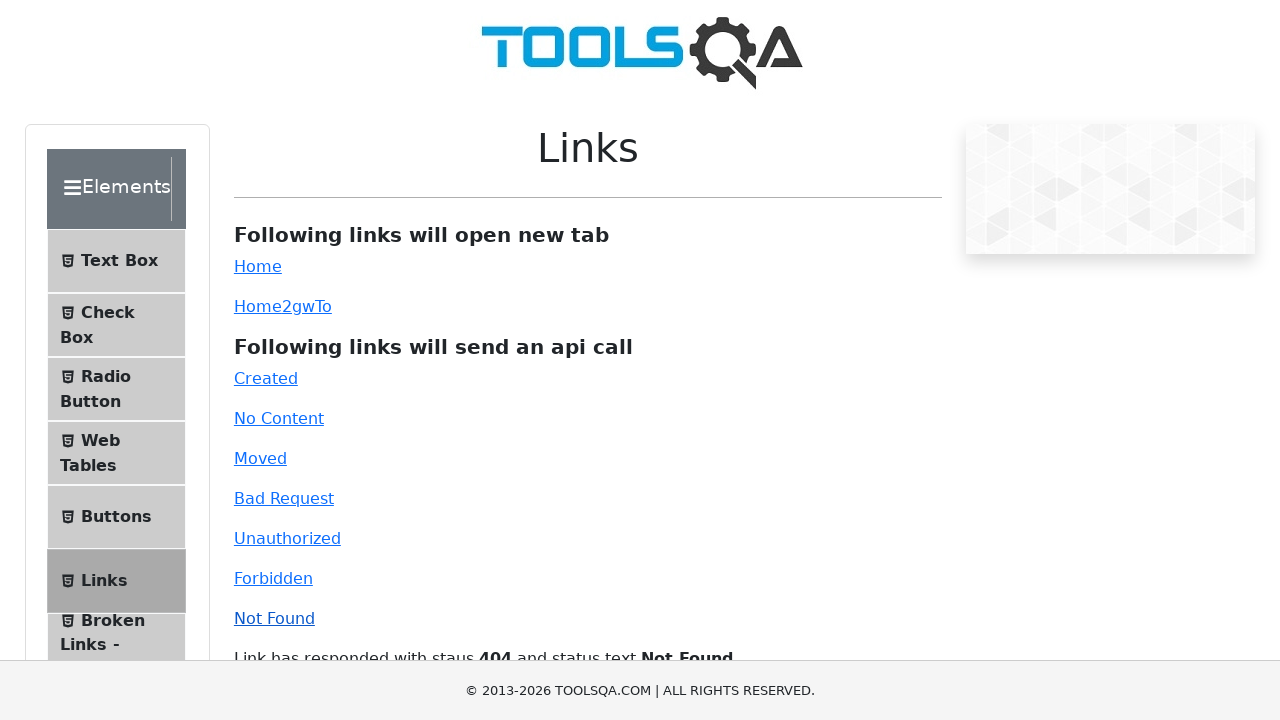